Navigates to Flipkart women's clothing page and demonstrates scrolling down and up on the page

Starting URL: https://www.flipkart.com/womens-clothing/pr?sid=2oq,c1r&amp;otracker=hp_nmenu_sub_women_1_View%20all

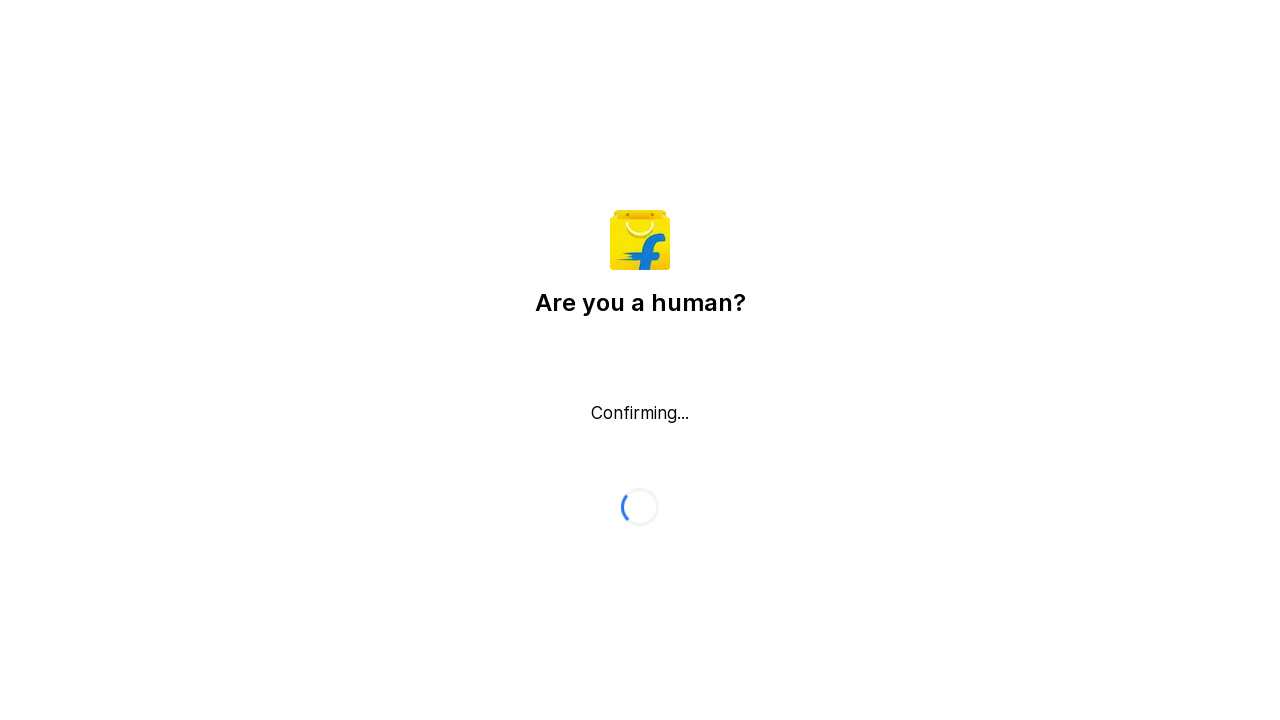

Navigated to Flipkart women's clothing page
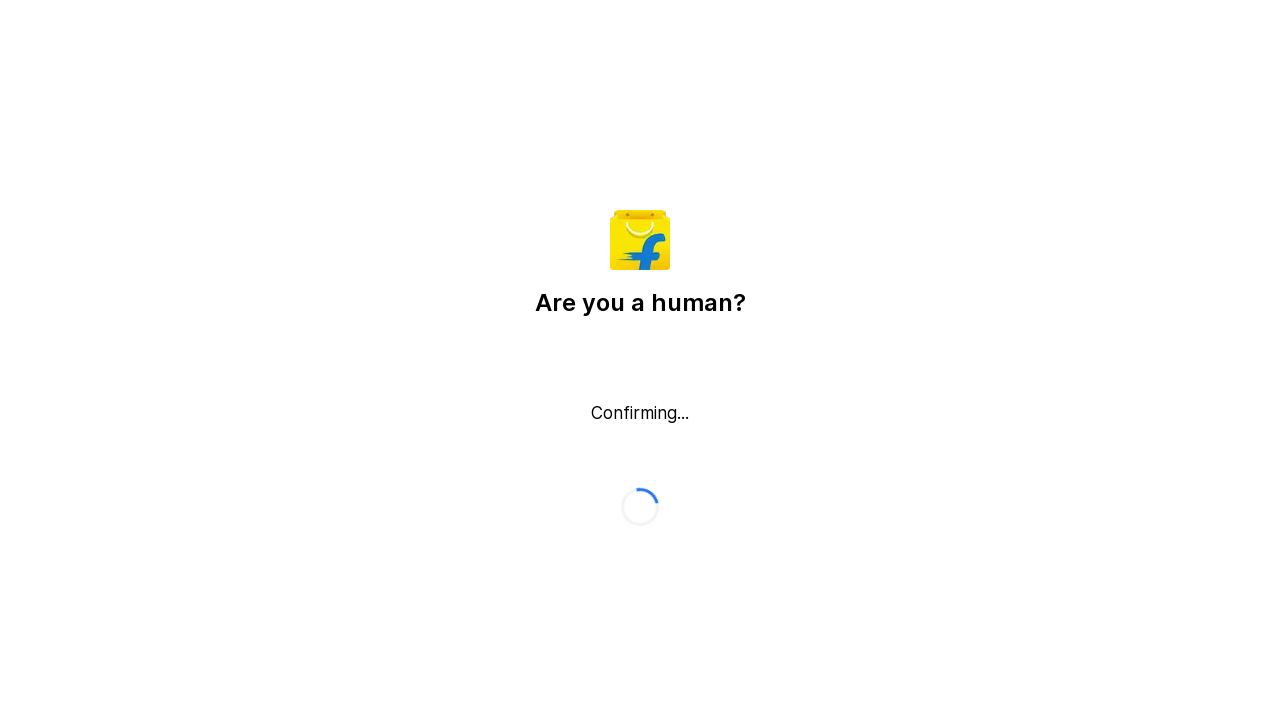

Scrolled down the page by 4500 pixels
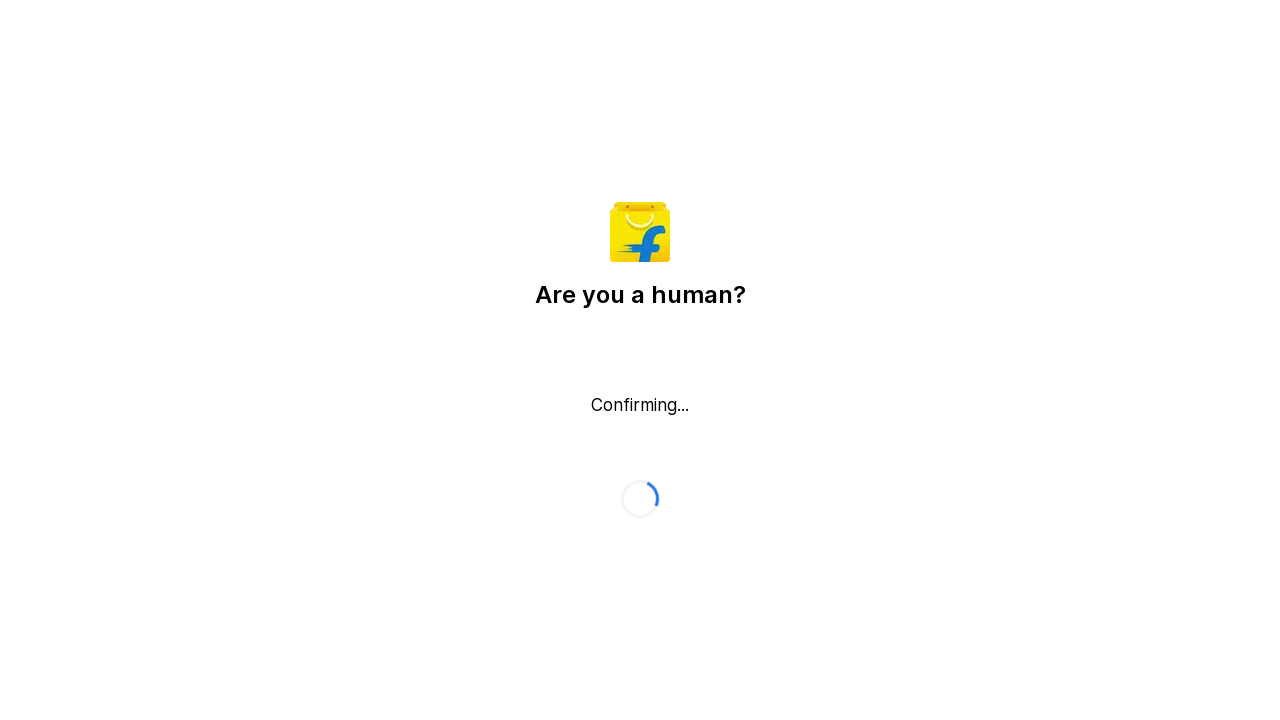

Waited 1 second to observe scroll effect
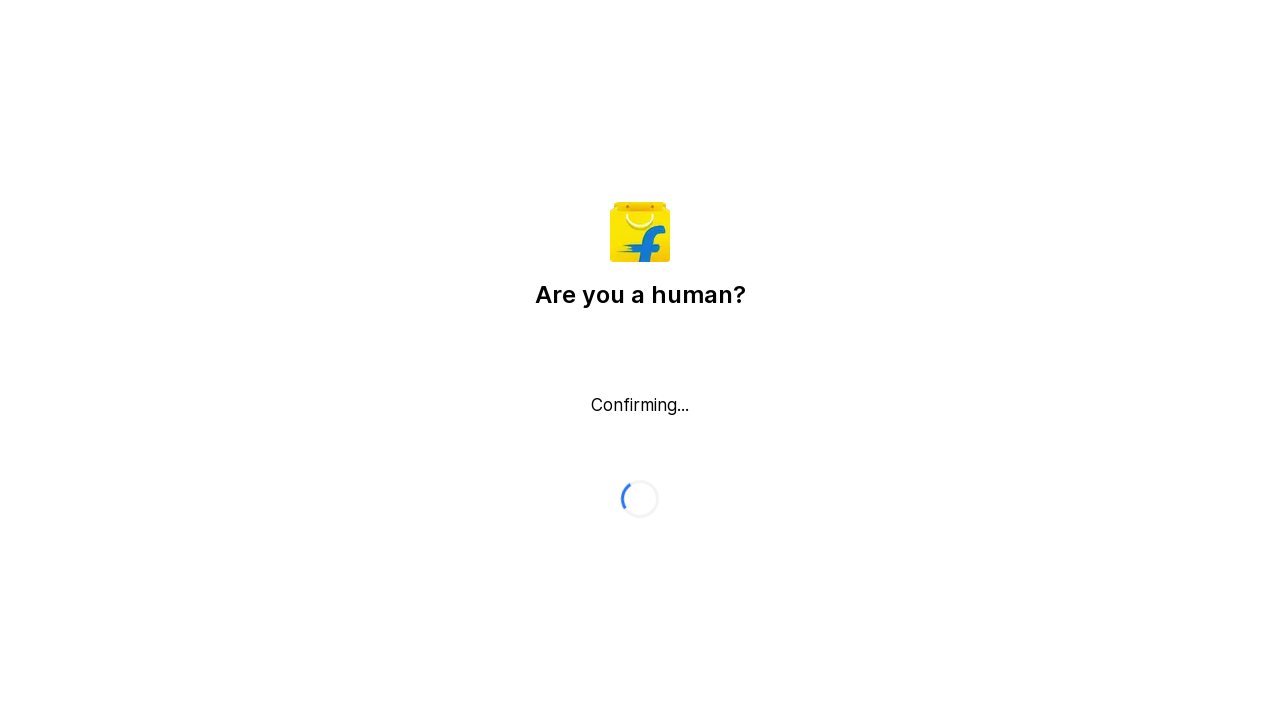

Scrolled back up the page by 4500 pixels
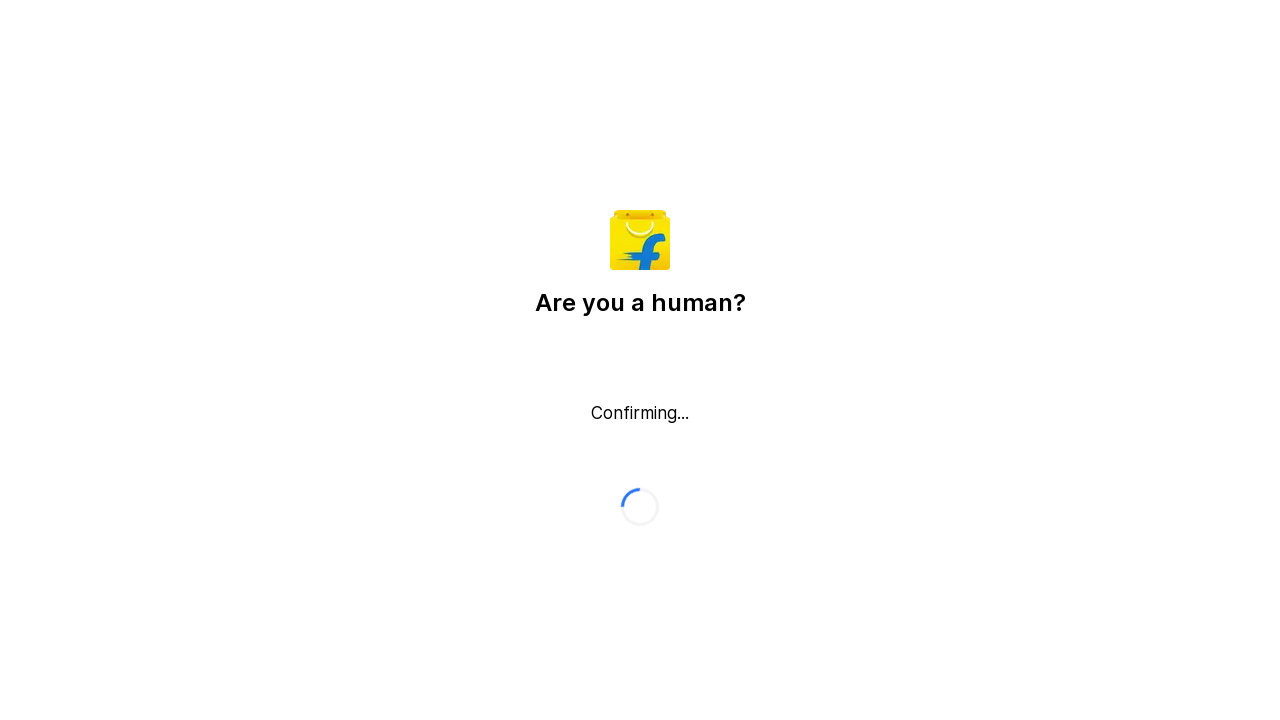

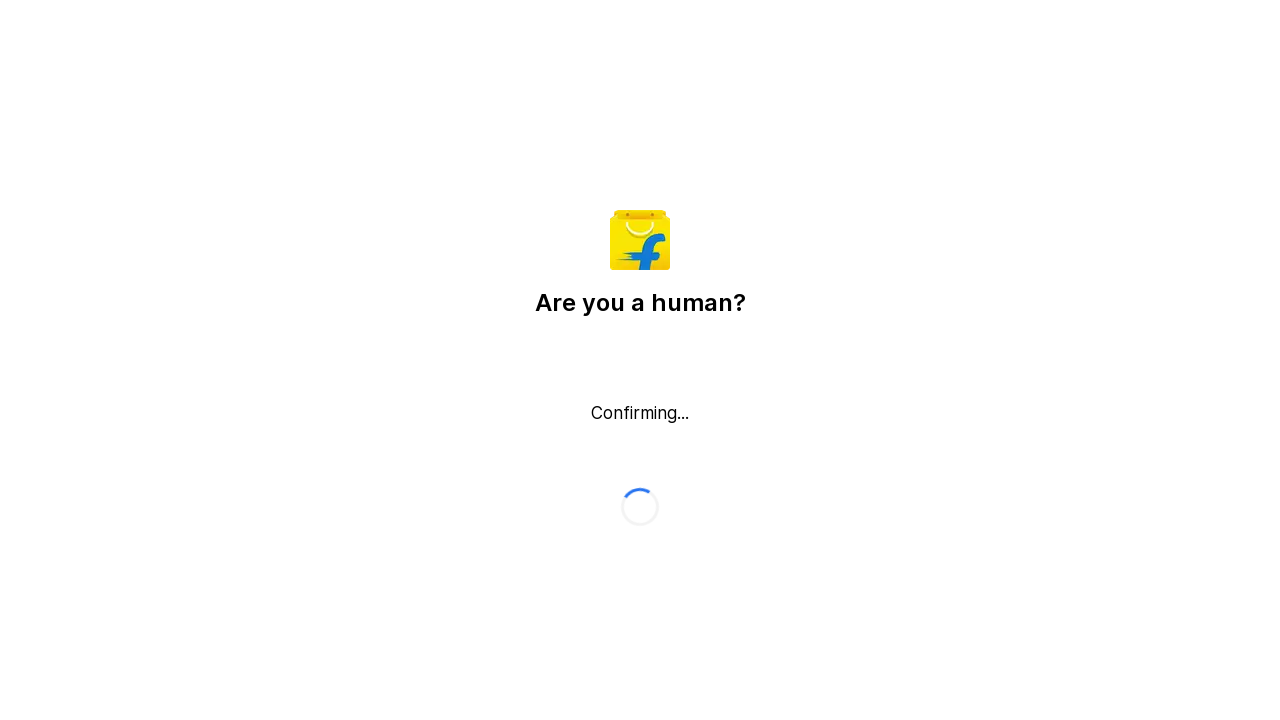